Tests a download progress bar demo by clicking the download button and waiting for the progress to complete

Starting URL: https://jqueryui.com/resources/demos/progressbar/download.html

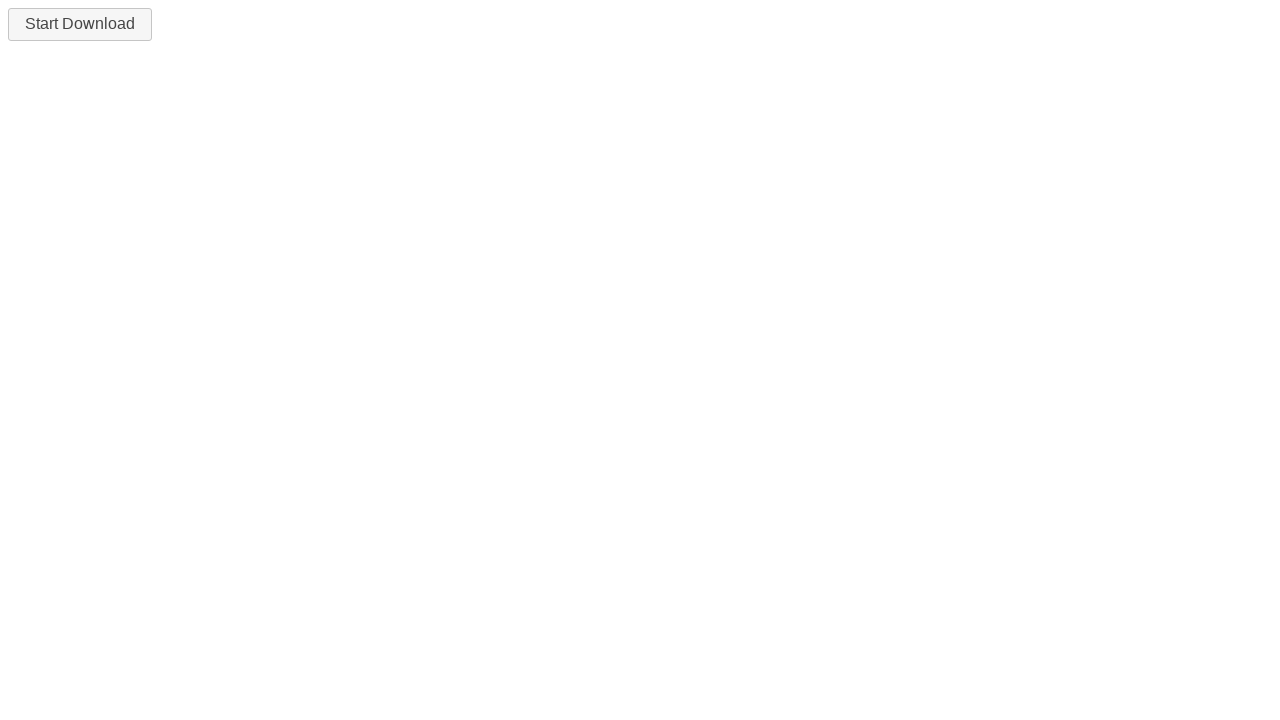

Clicked the download button to start progress at (80, 24) on #downloadButton
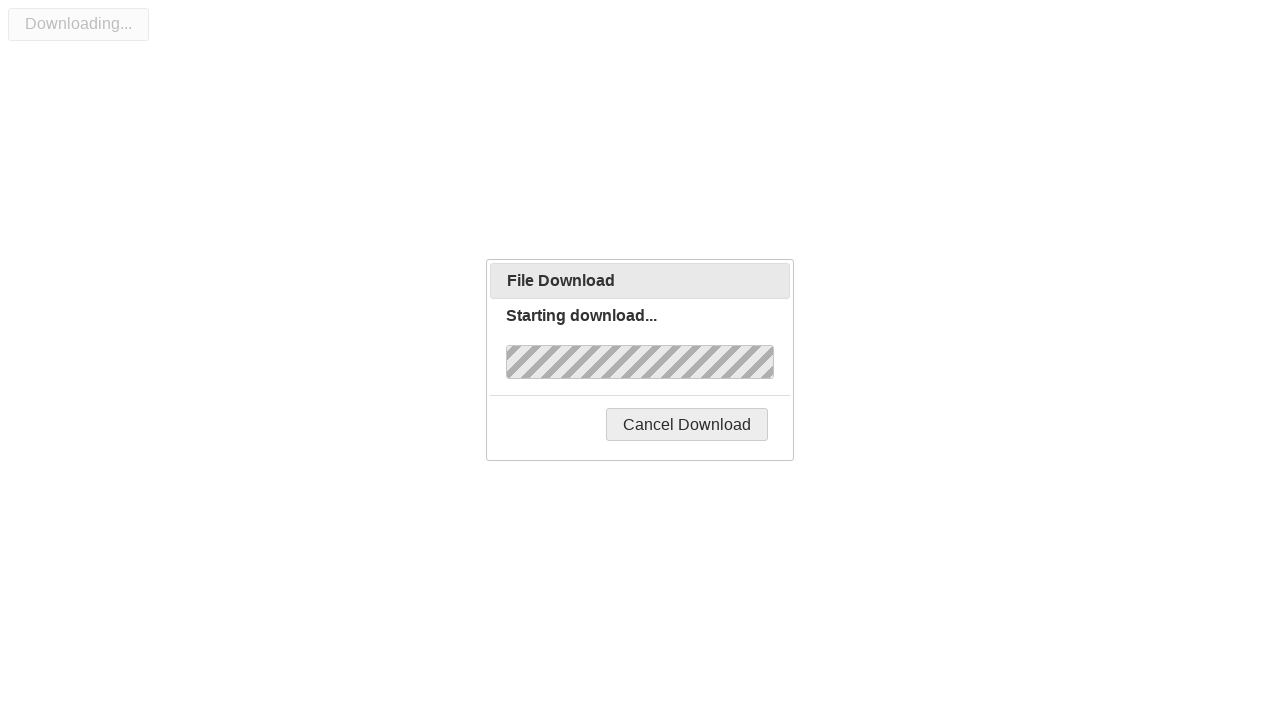

Progress bar completed and showed 'Complete!' message
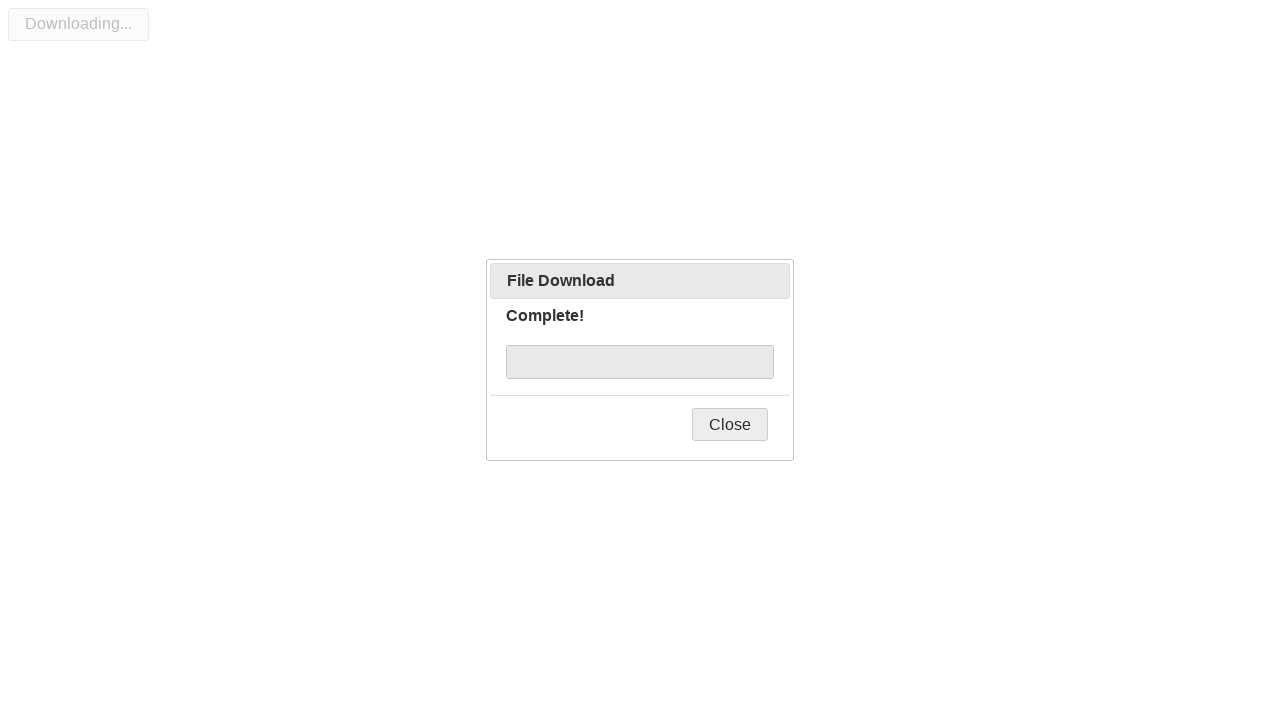

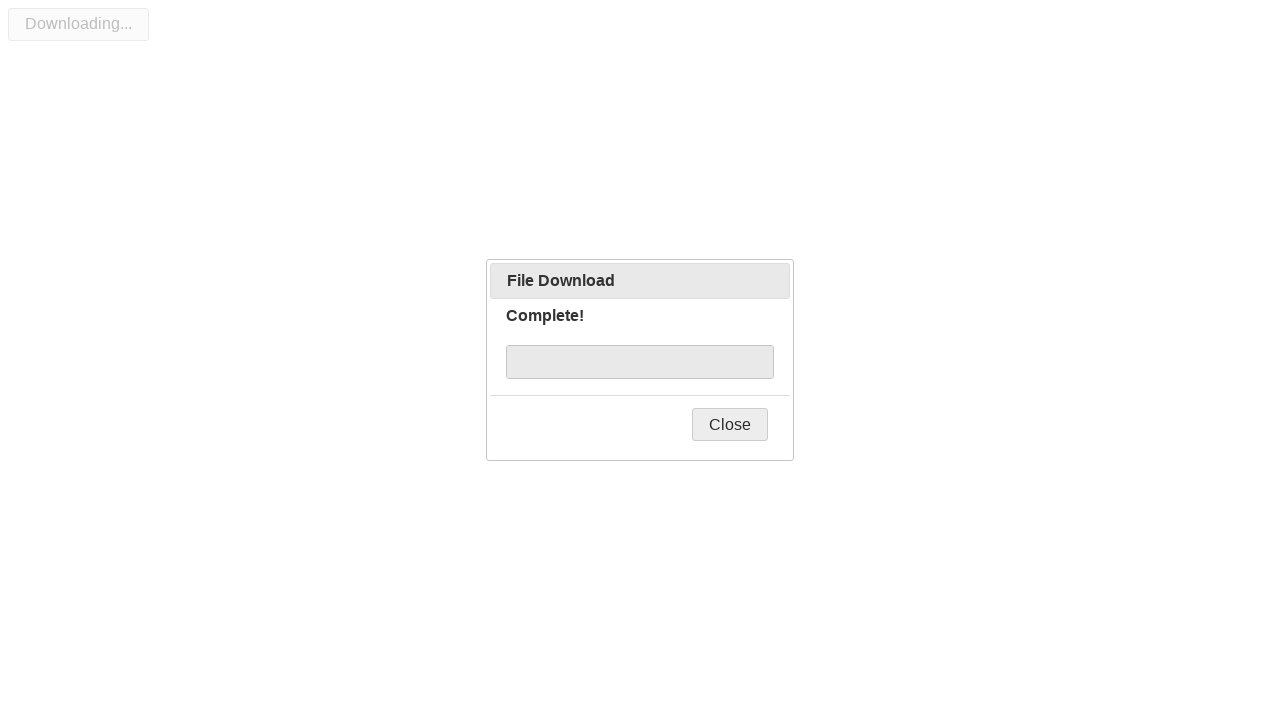